Tests the add/remove elements functionality by clicking the "Add Element" button twice to create two delete buttons, then clicking one "Delete" button and verifying only one delete button remains.

Starting URL: https://the-internet.herokuapp.com/add_remove_elements/

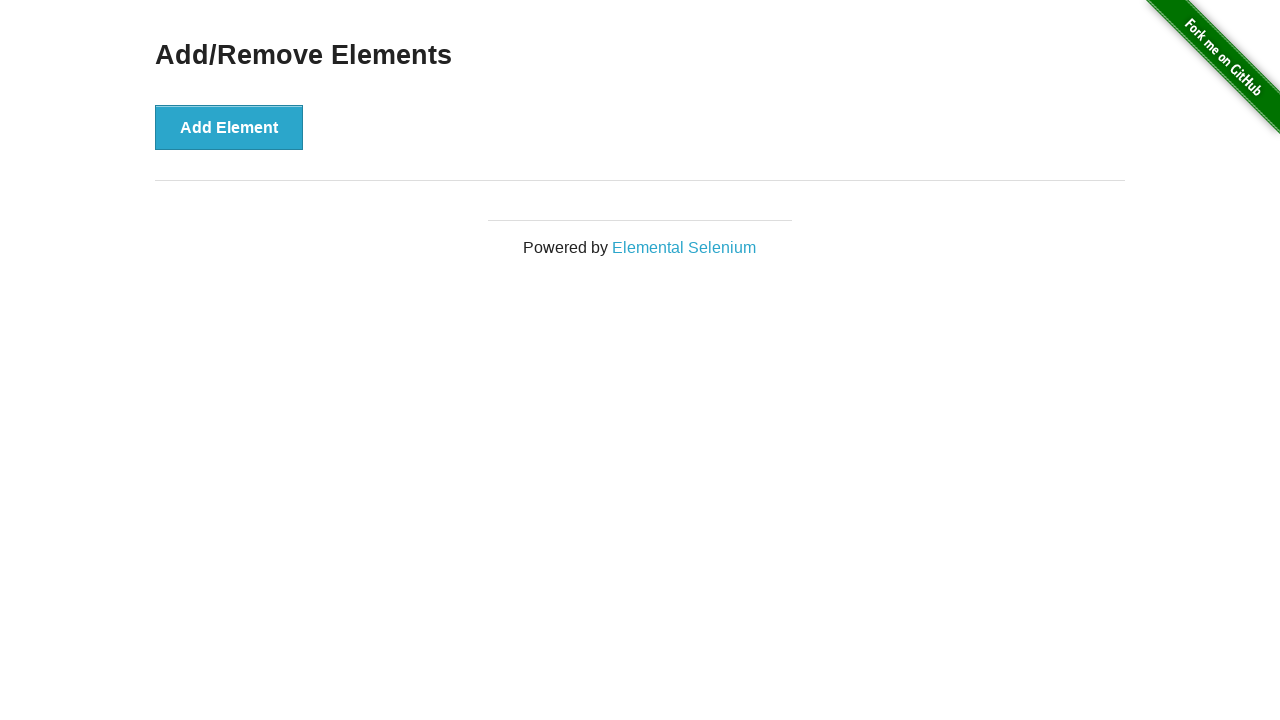

Clicked 'Add Element' button for the first time at (229, 127) on xpath=//button[text()='Add Element']
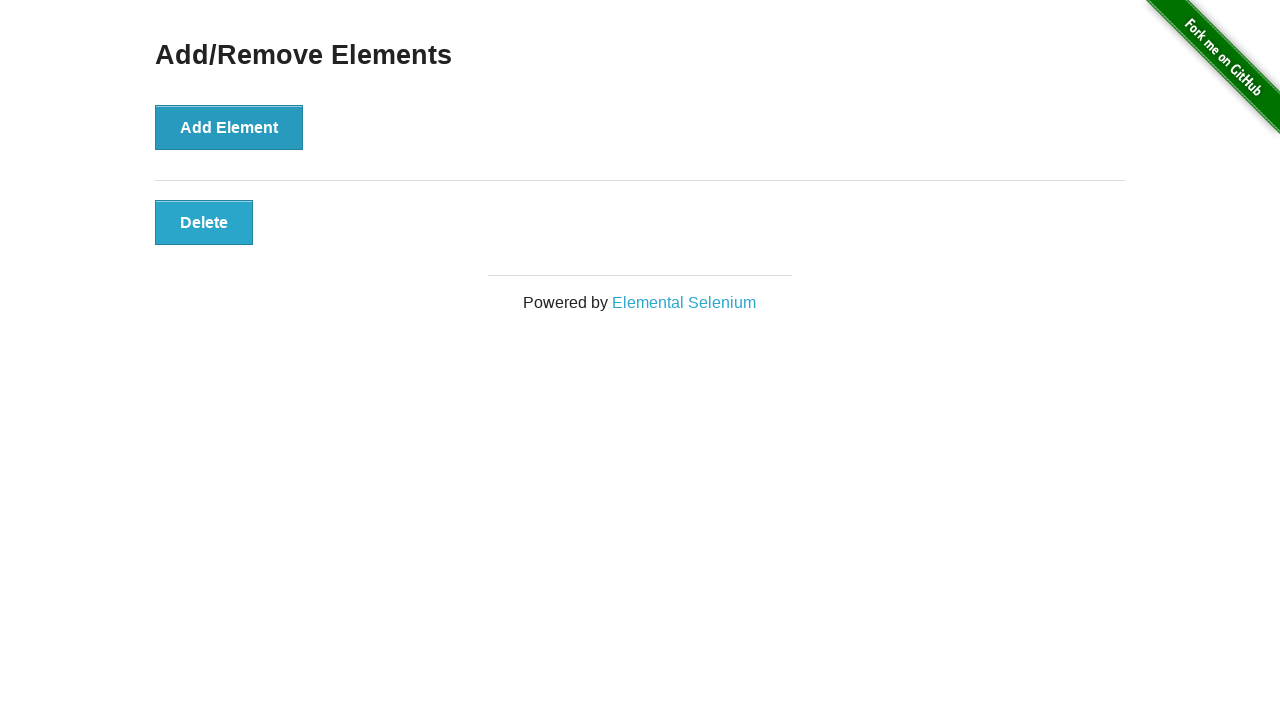

Clicked 'Add Element' button for the second time at (229, 127) on xpath=//button[text()='Add Element']
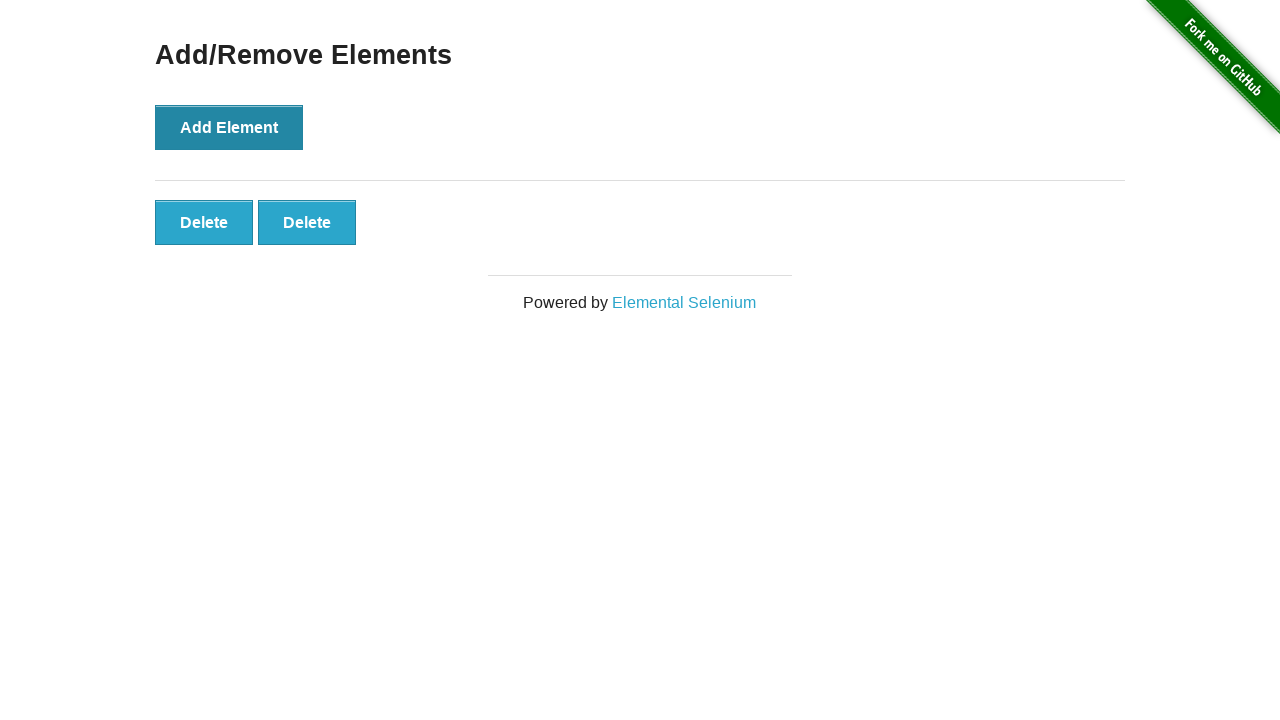

Clicked one 'Delete' button to remove an element at (204, 222) on xpath=//button[text()='Delete']
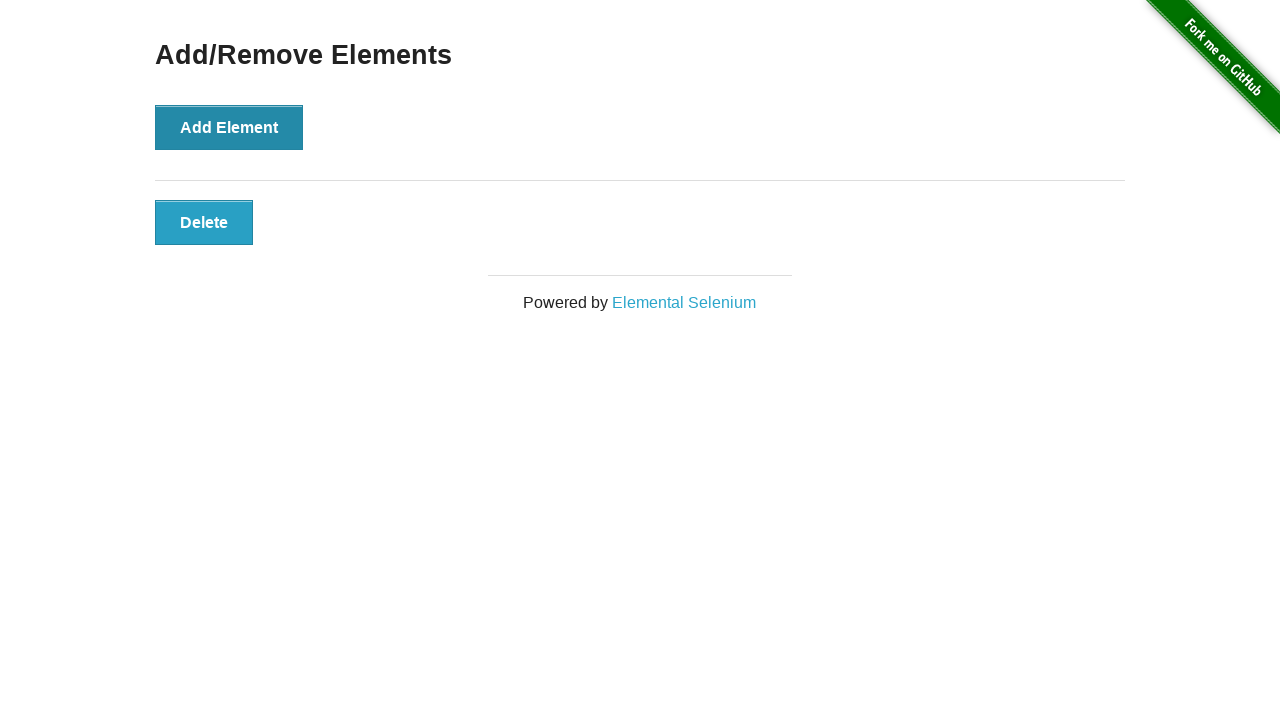

Located remaining delete buttons
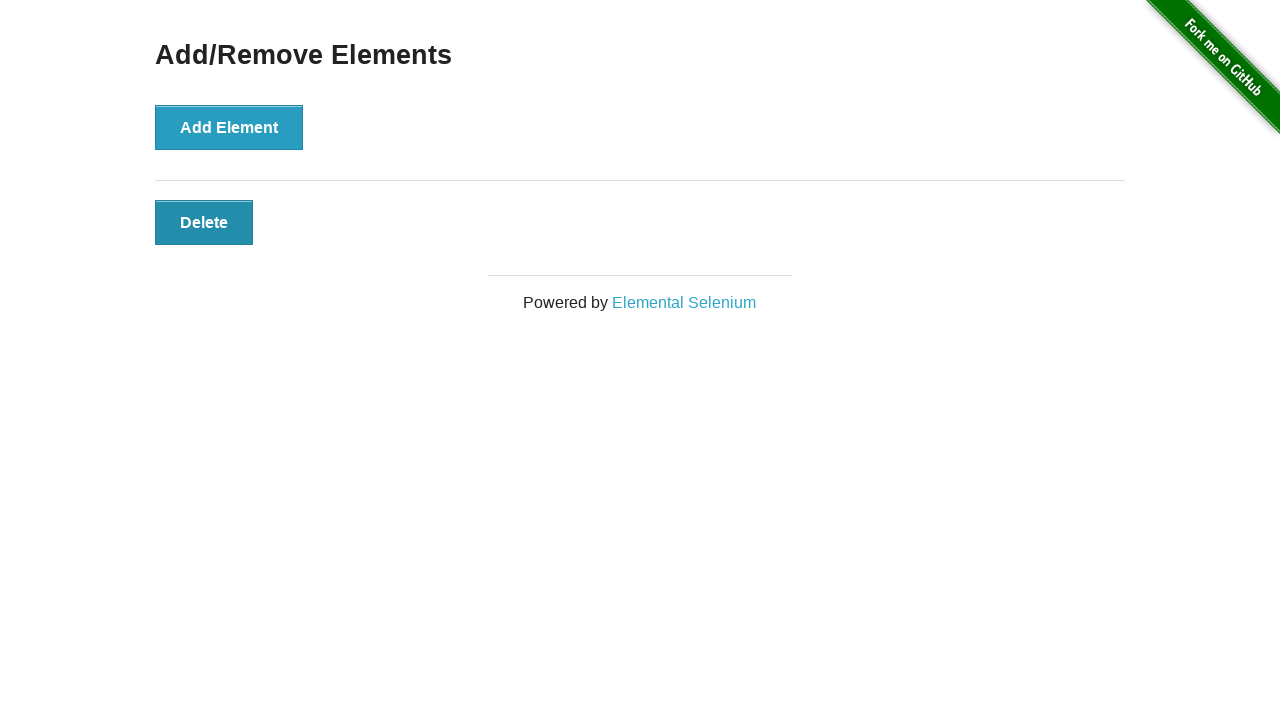

Verified that exactly 1 delete button remains
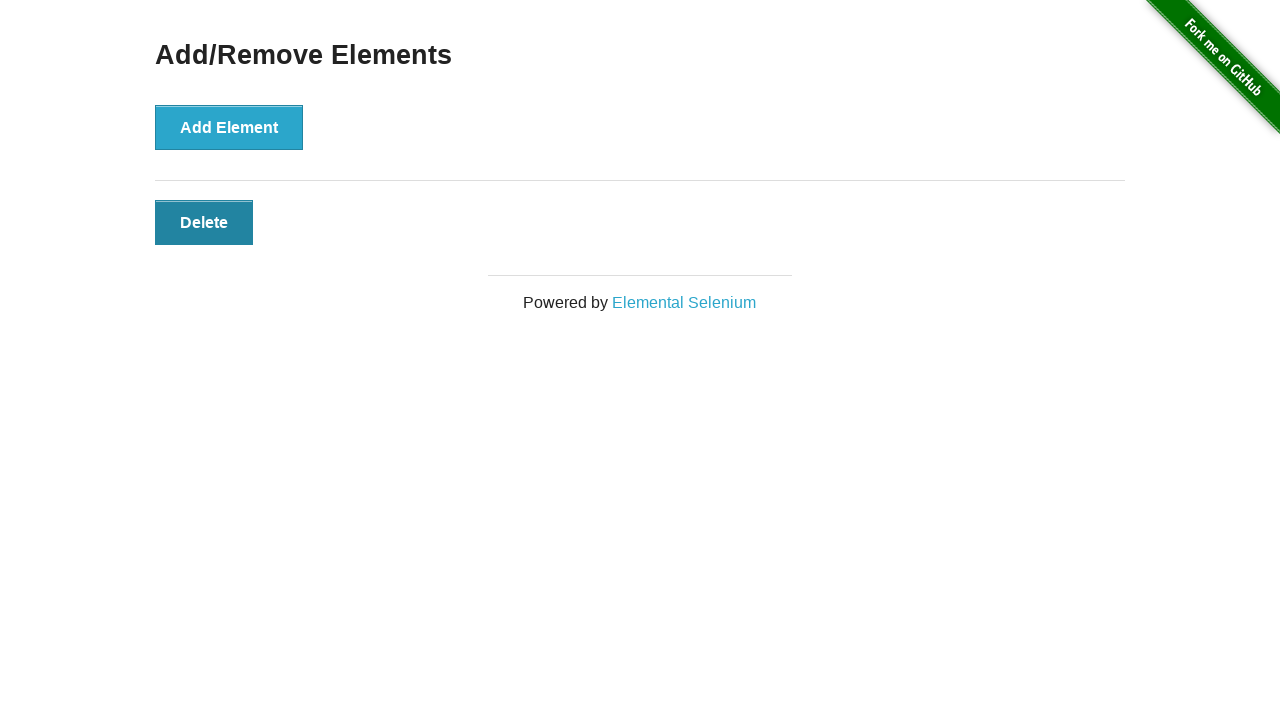

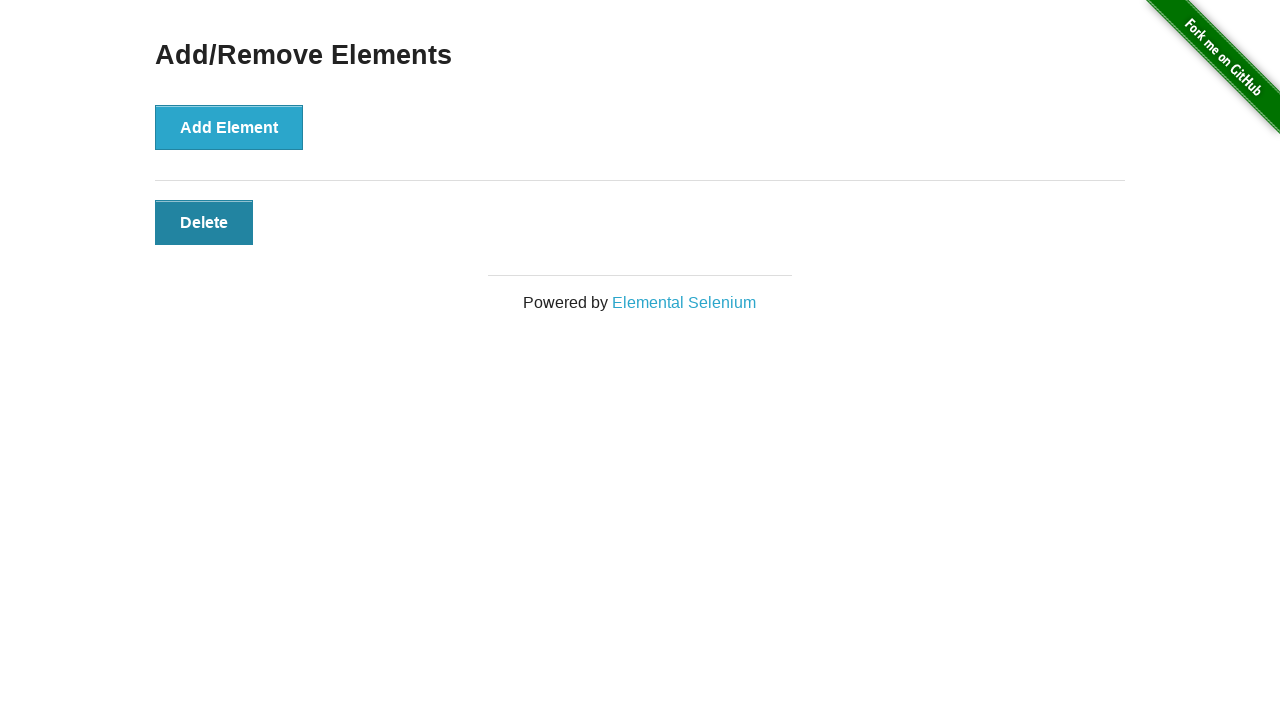